Clicks button labeled "2" on the Formy buttons page

Starting URL: https://formy-project.herokuapp.com/buttons#

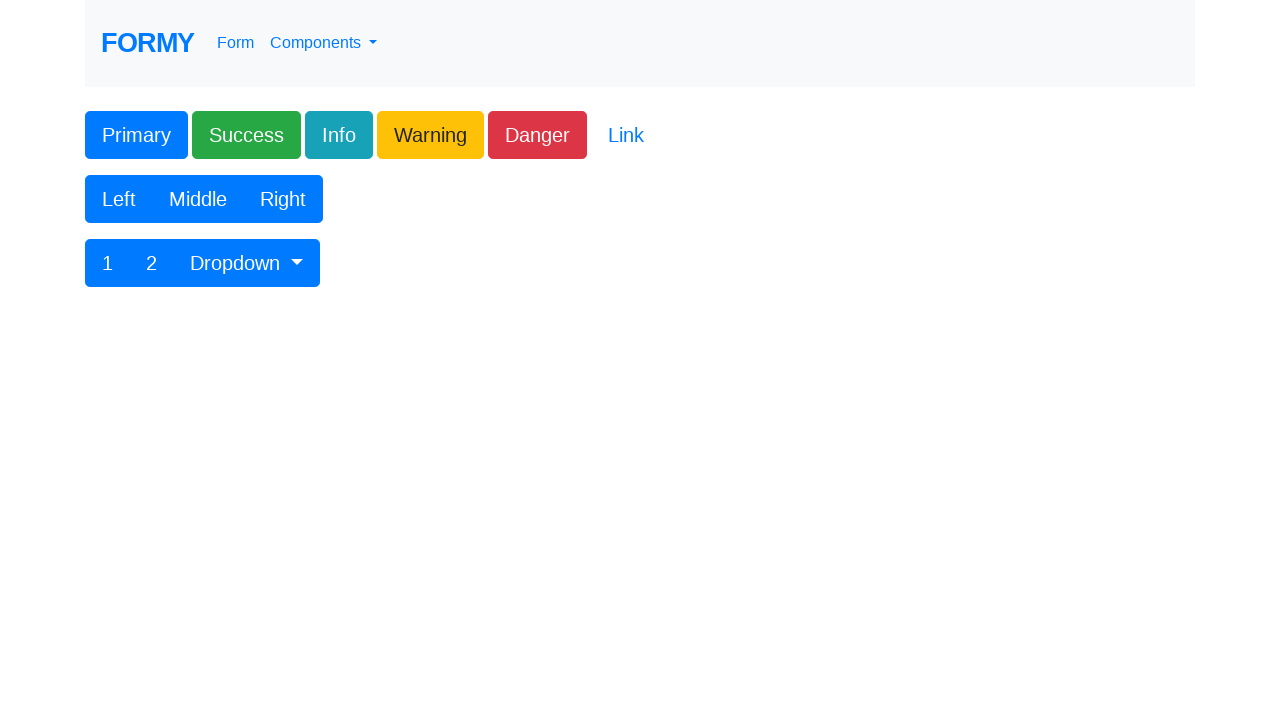

Clicked button labeled '2' on the Formy buttons page at (152, 263) on xpath=//button[contains(text(), '2')]
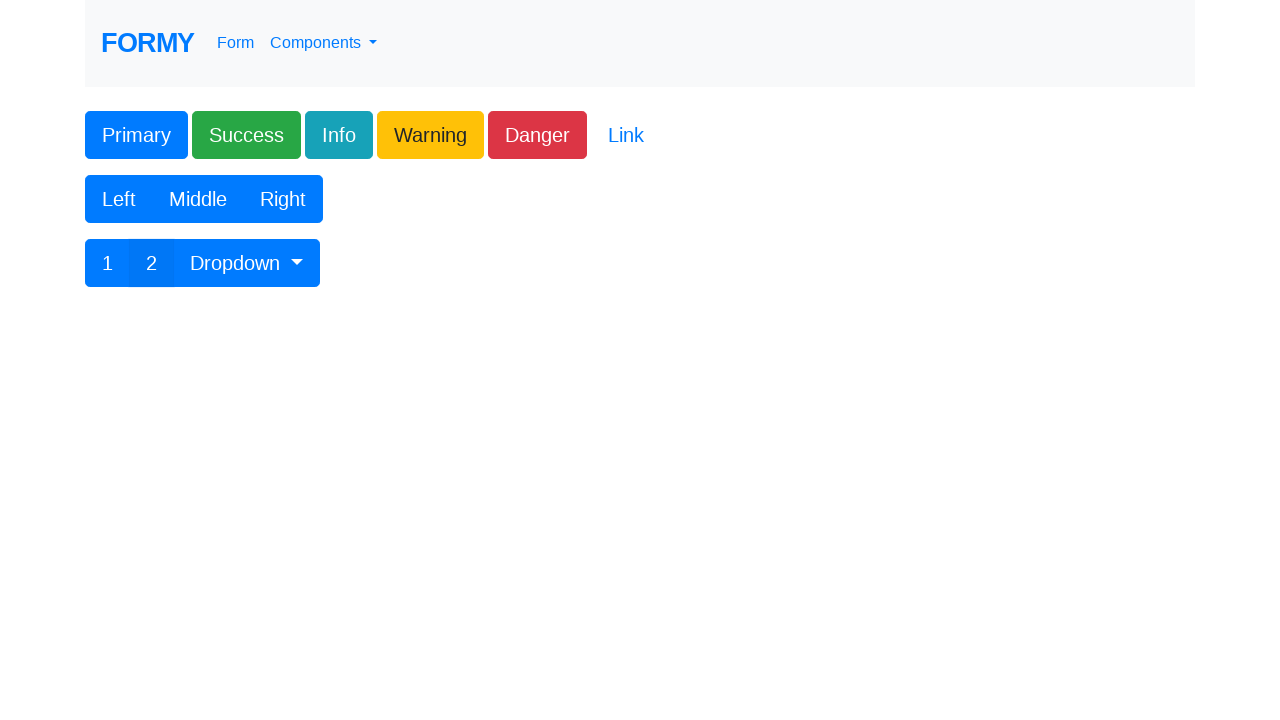

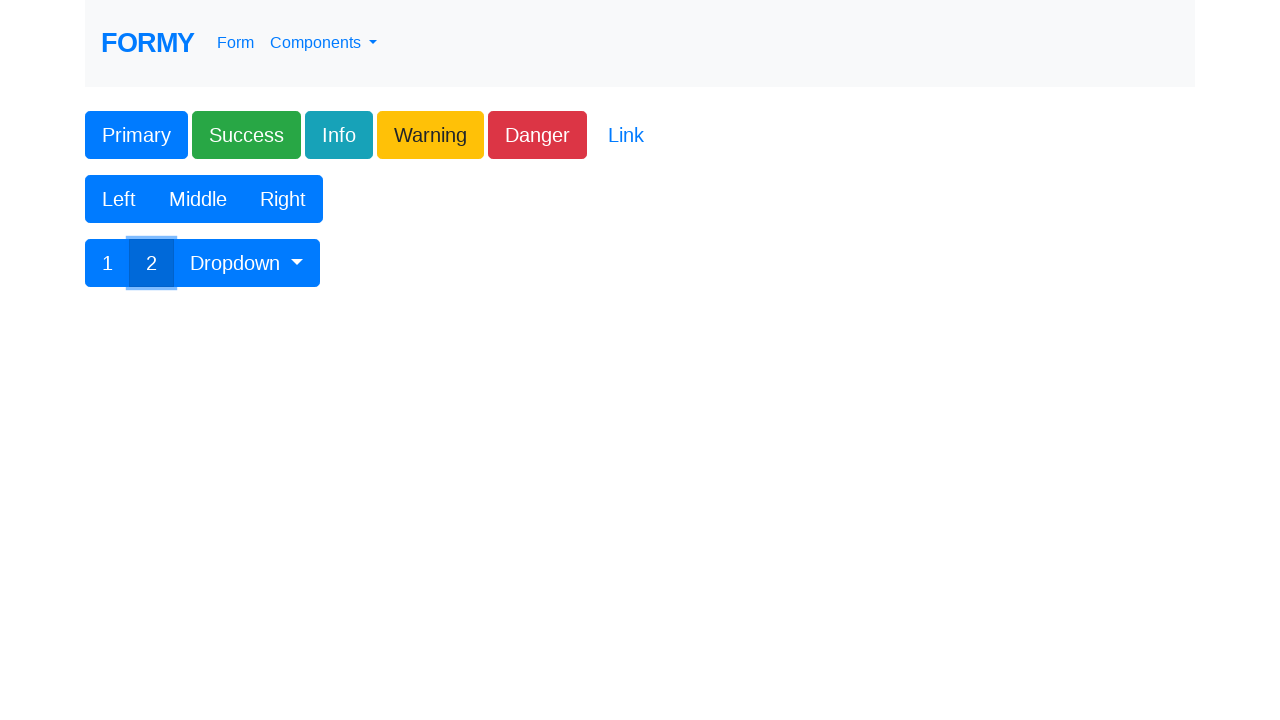